Tests the add/remove elements functionality by clicking the "Add Element" button multiple times and verifying that new elements are created

Starting URL: http://the-internet.herokuapp.com/add_remove_elements/

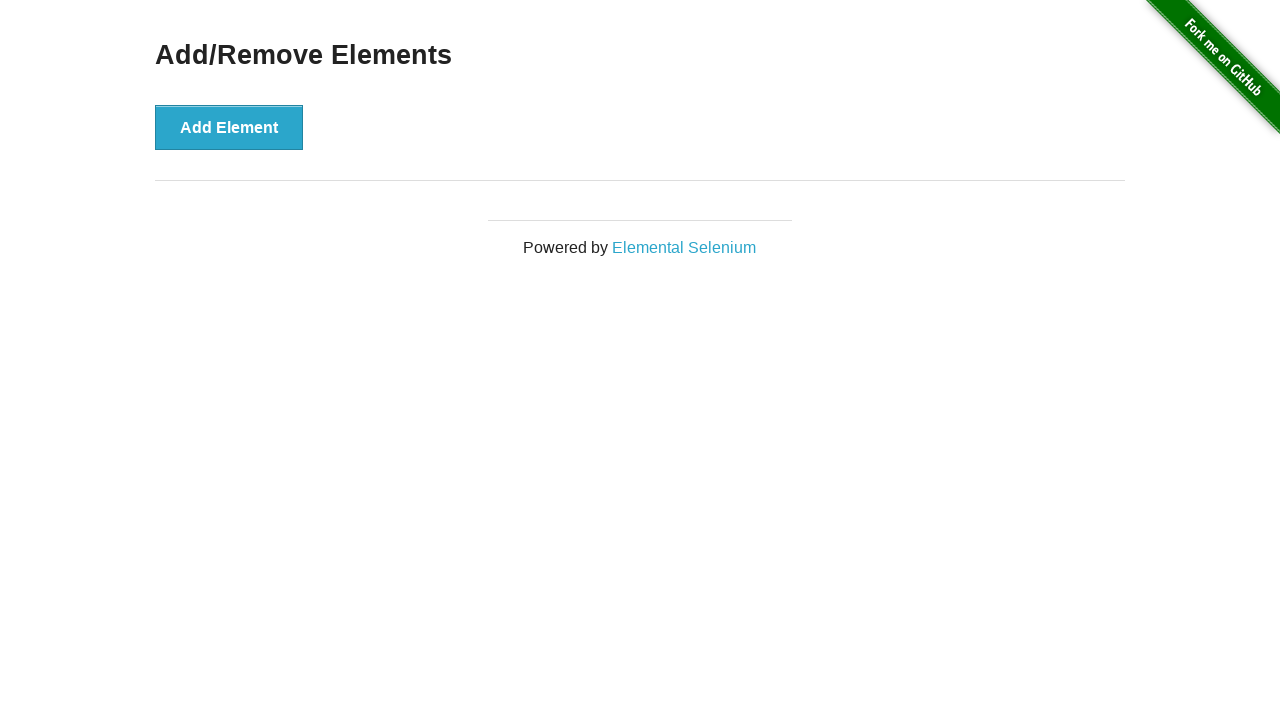

Clicked 'Add Element' button (1st time) at (229, 127) on button
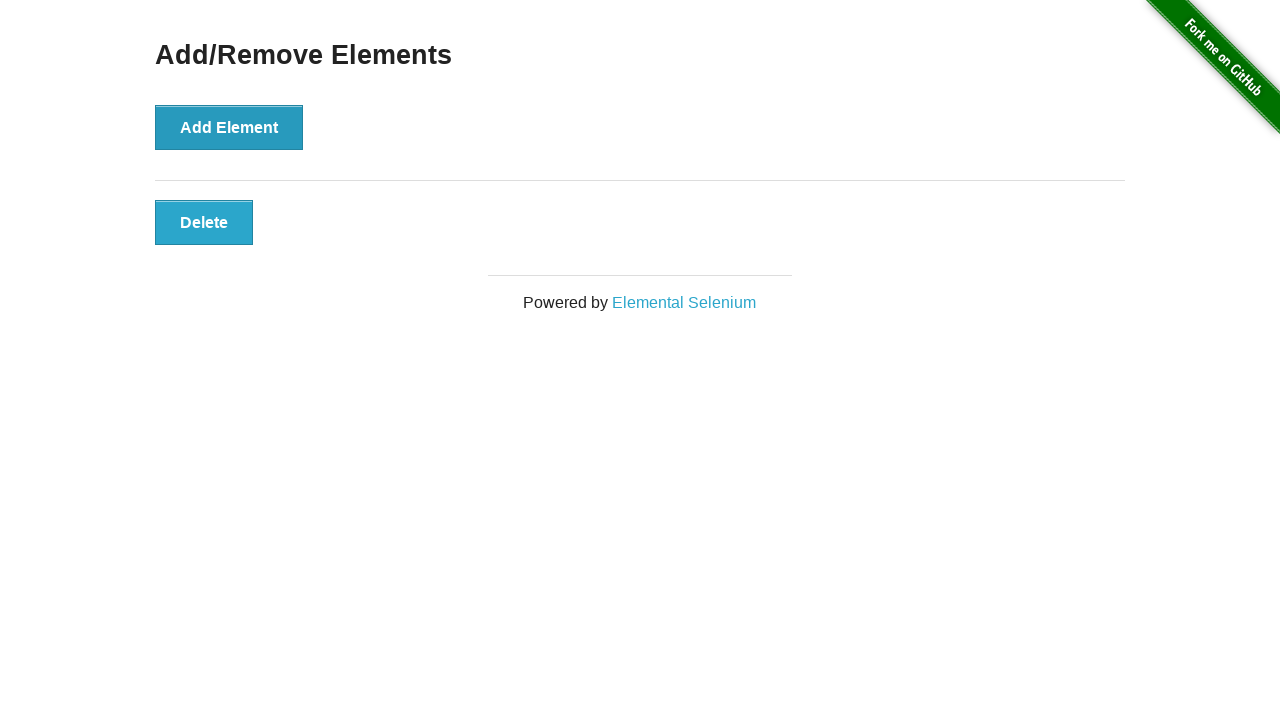

Clicked 'Add Element' button (2nd time) at (229, 127) on button
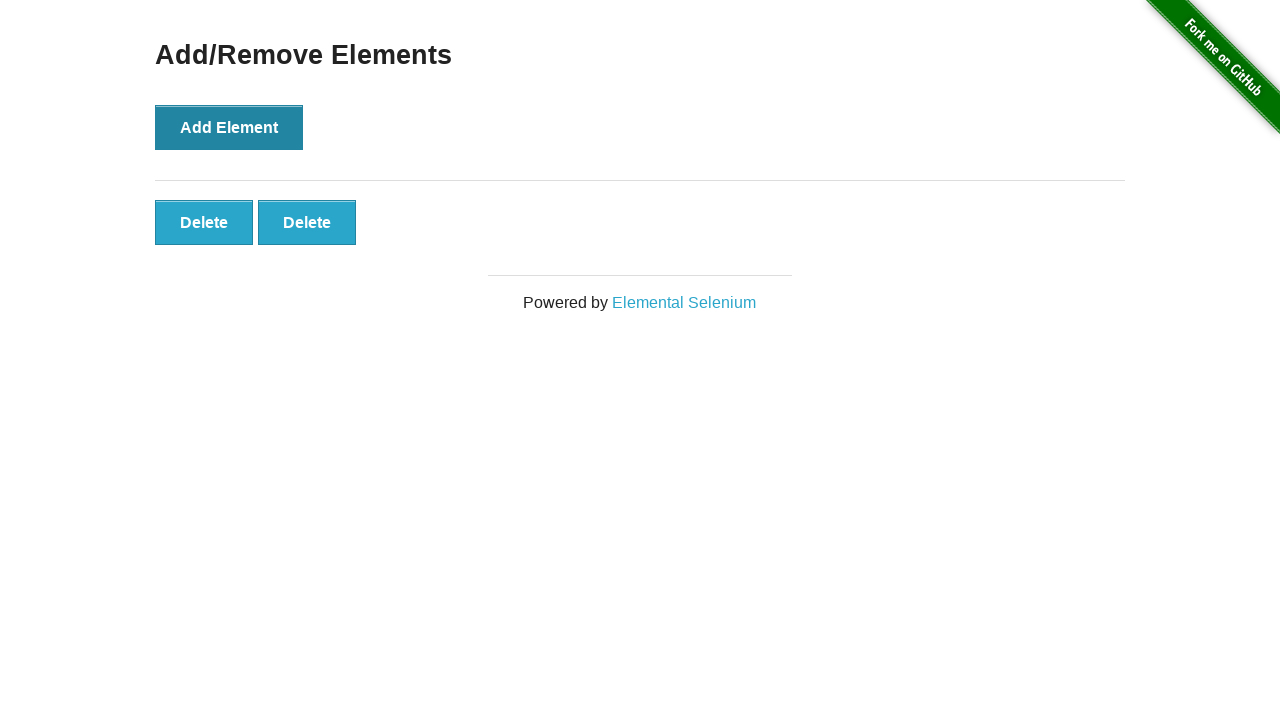

Clicked 'Add Element' button (3rd time) at (229, 127) on button
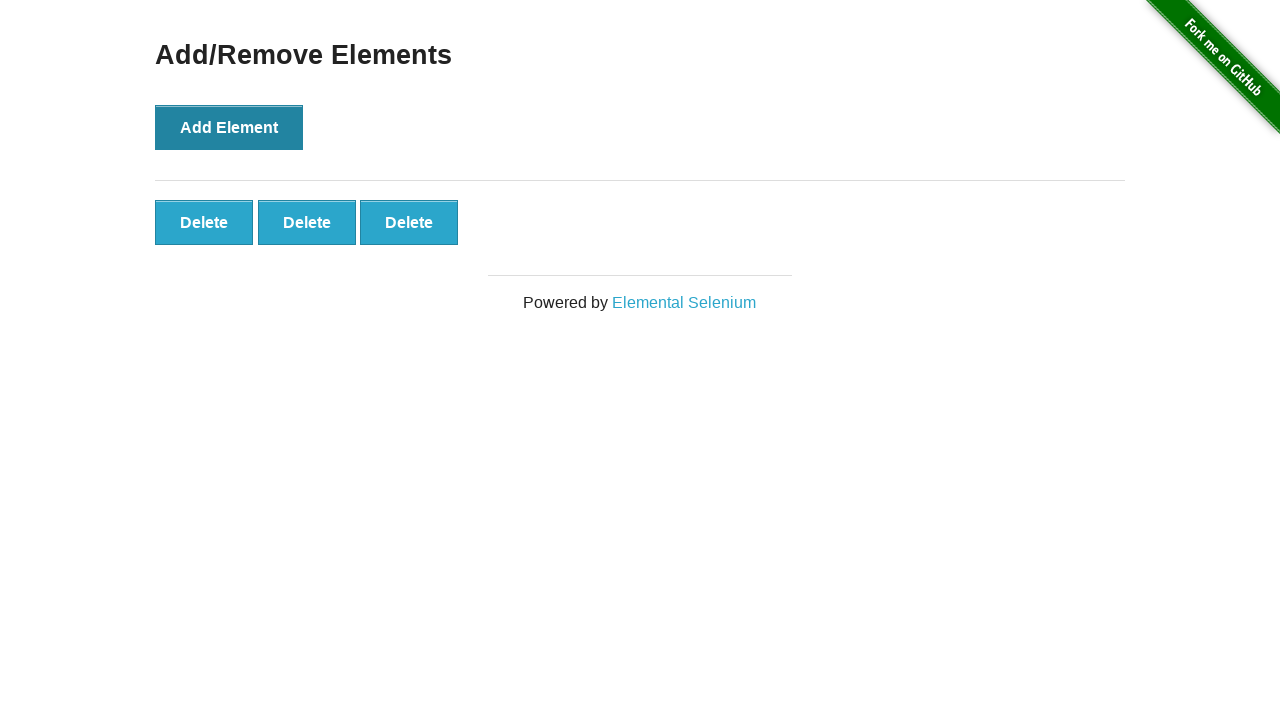

Clicked 'Add Element' button (4th time) at (229, 127) on button
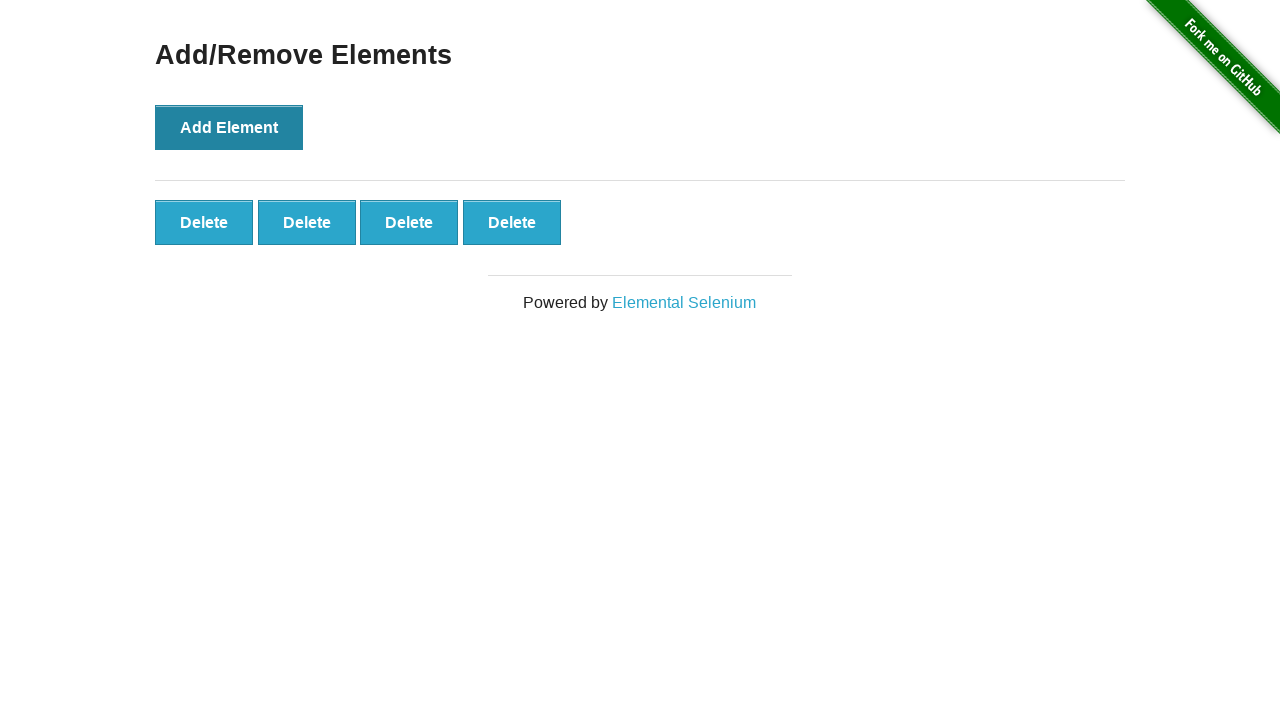

Clicked 'Add Element' button (5th time) at (229, 127) on button
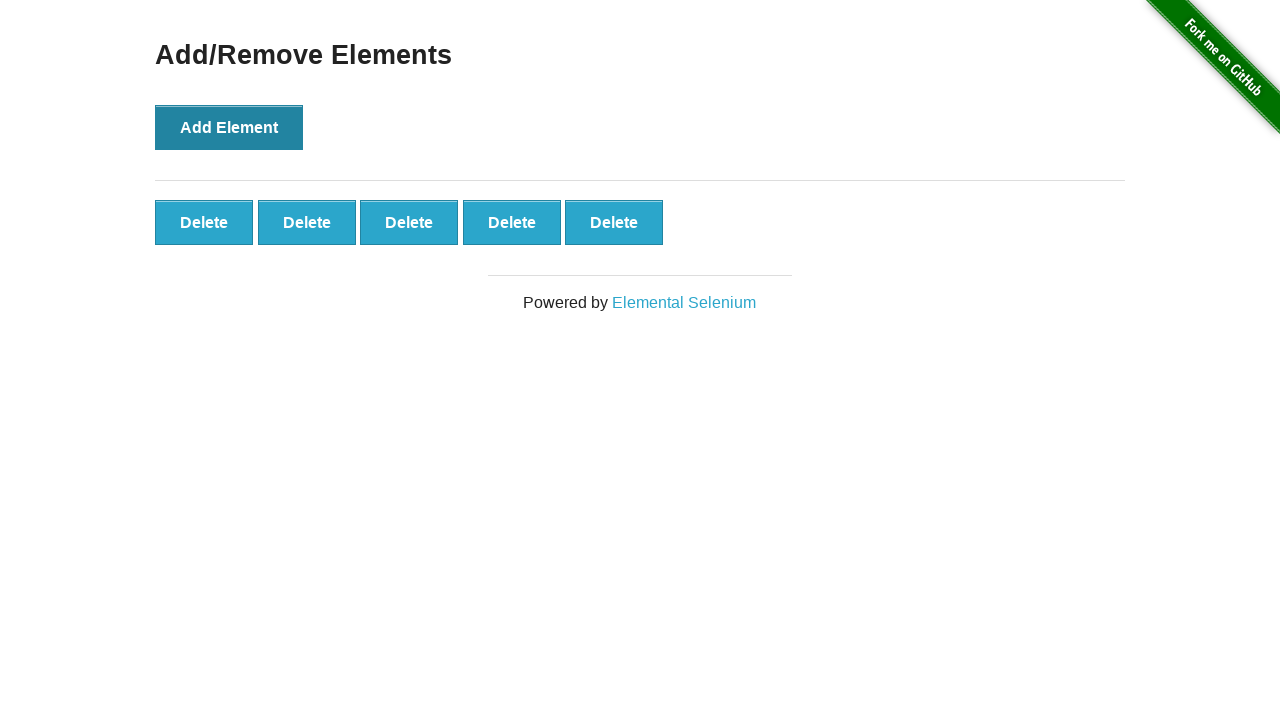

Waited for added elements to appear
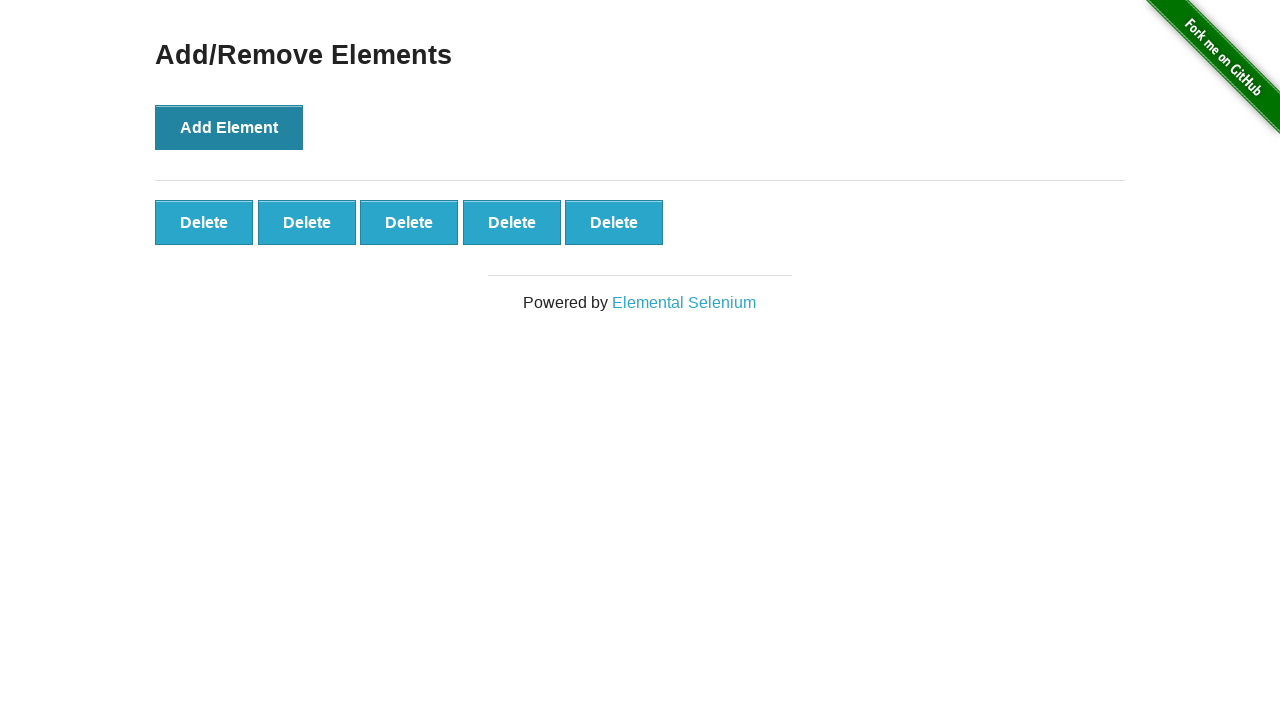

Verified that 5 elements were successfully added
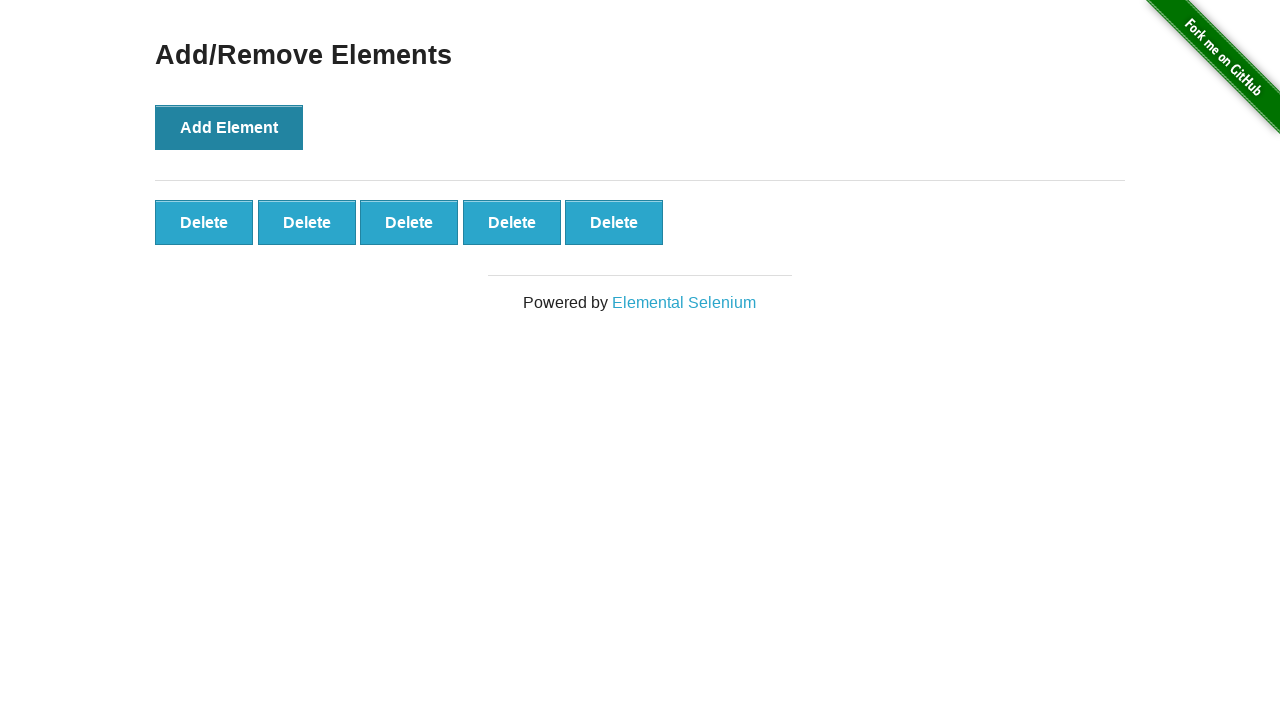

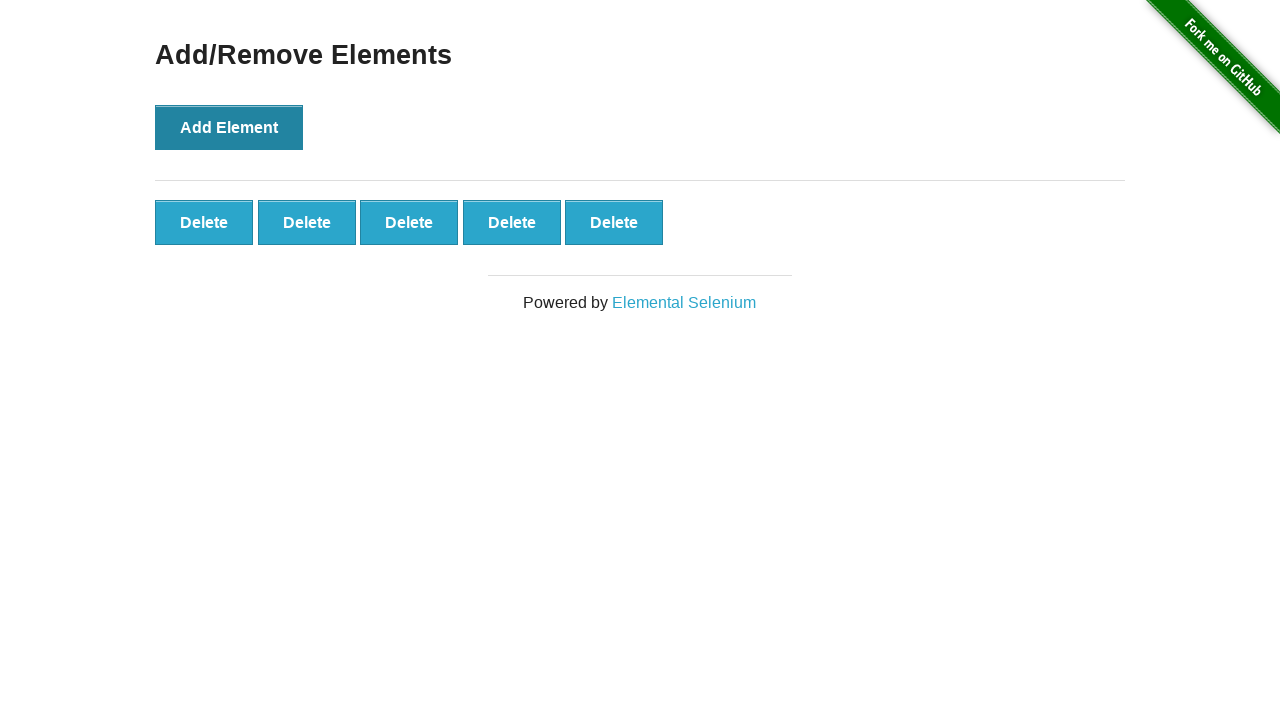